Tests radio button selection by clicking an unselected radio and verifying state changes

Starting URL: https://bonigarcia.dev/selenium-webdriver-java/web-form.html

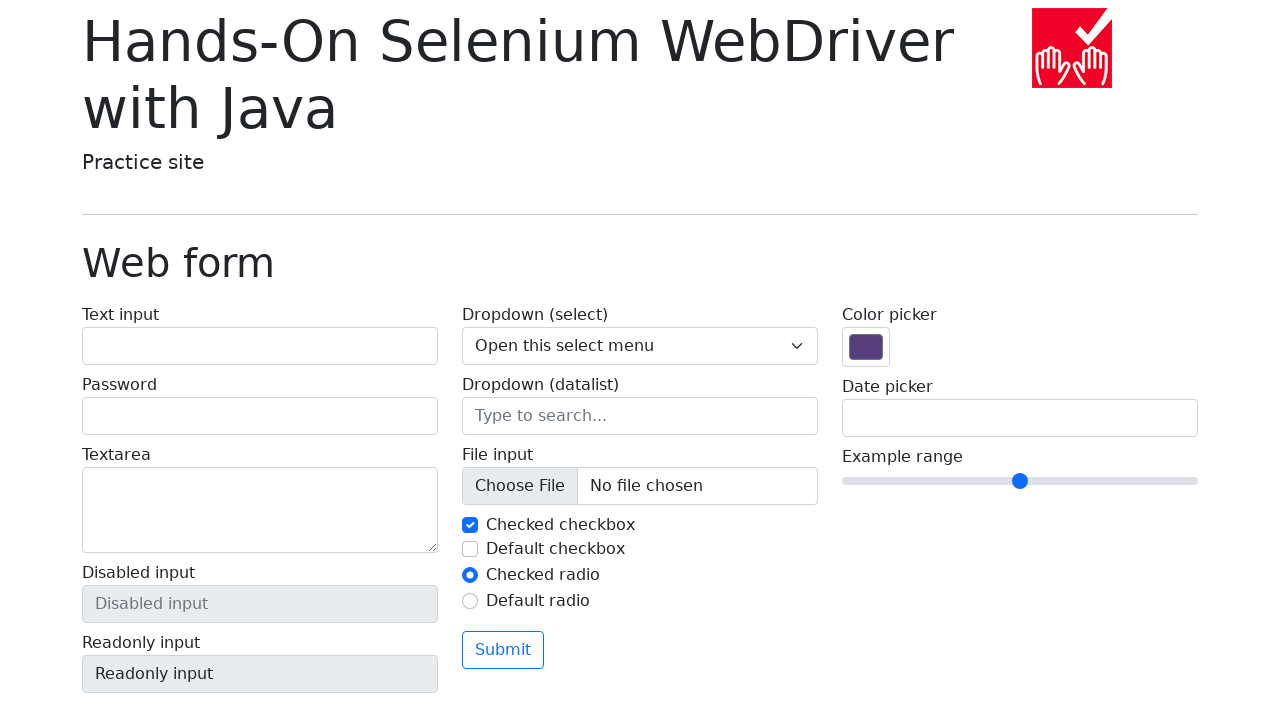

Navigated to web form page
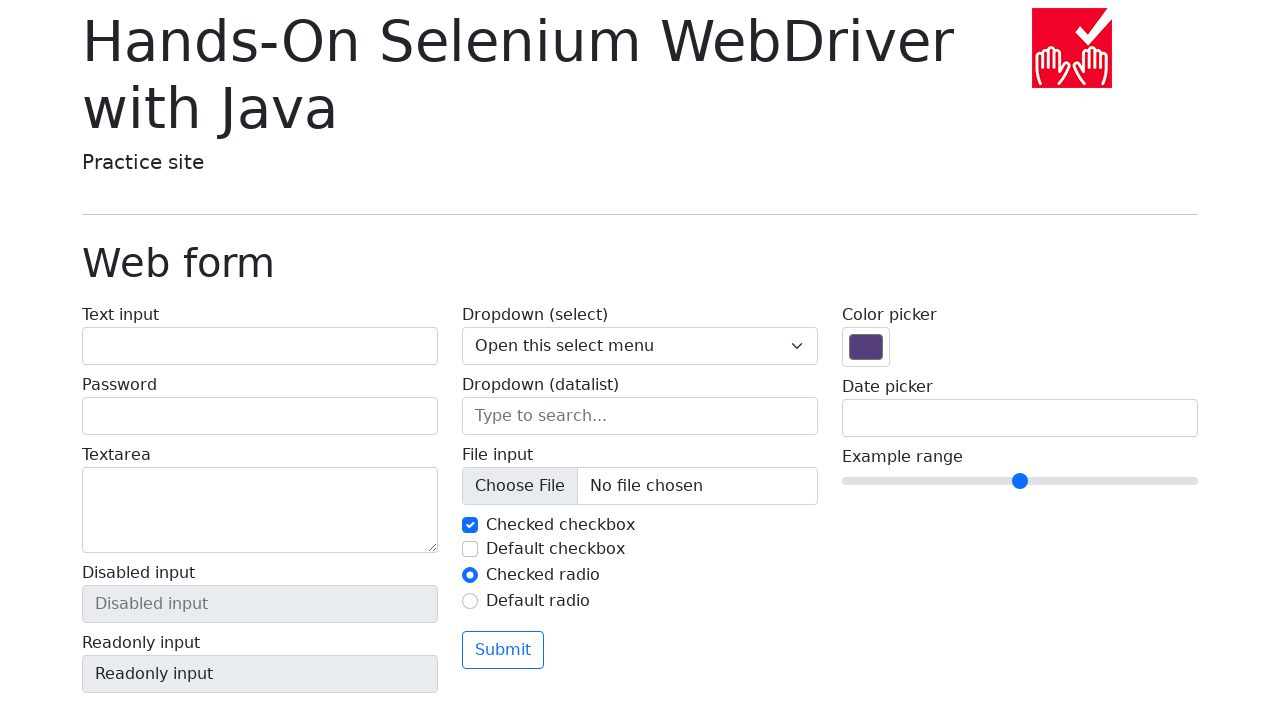

Located first radio button (my-radio-1)
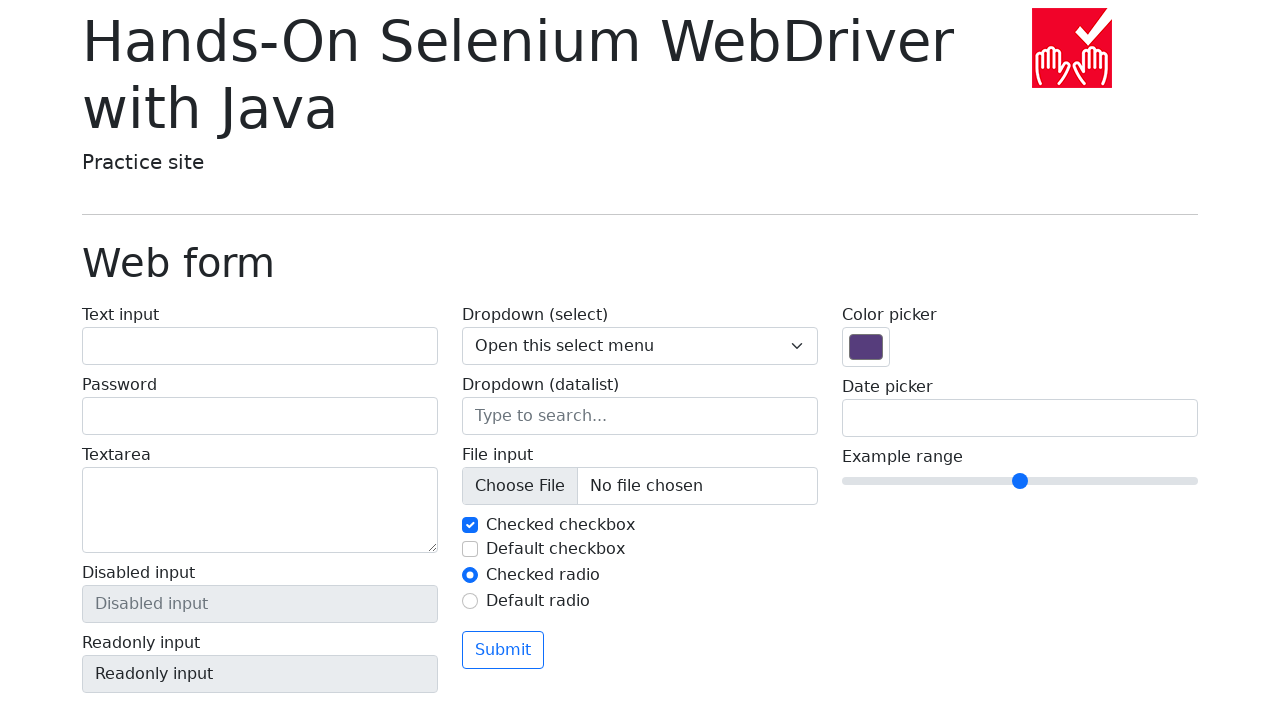

Located second radio button (my-radio-2)
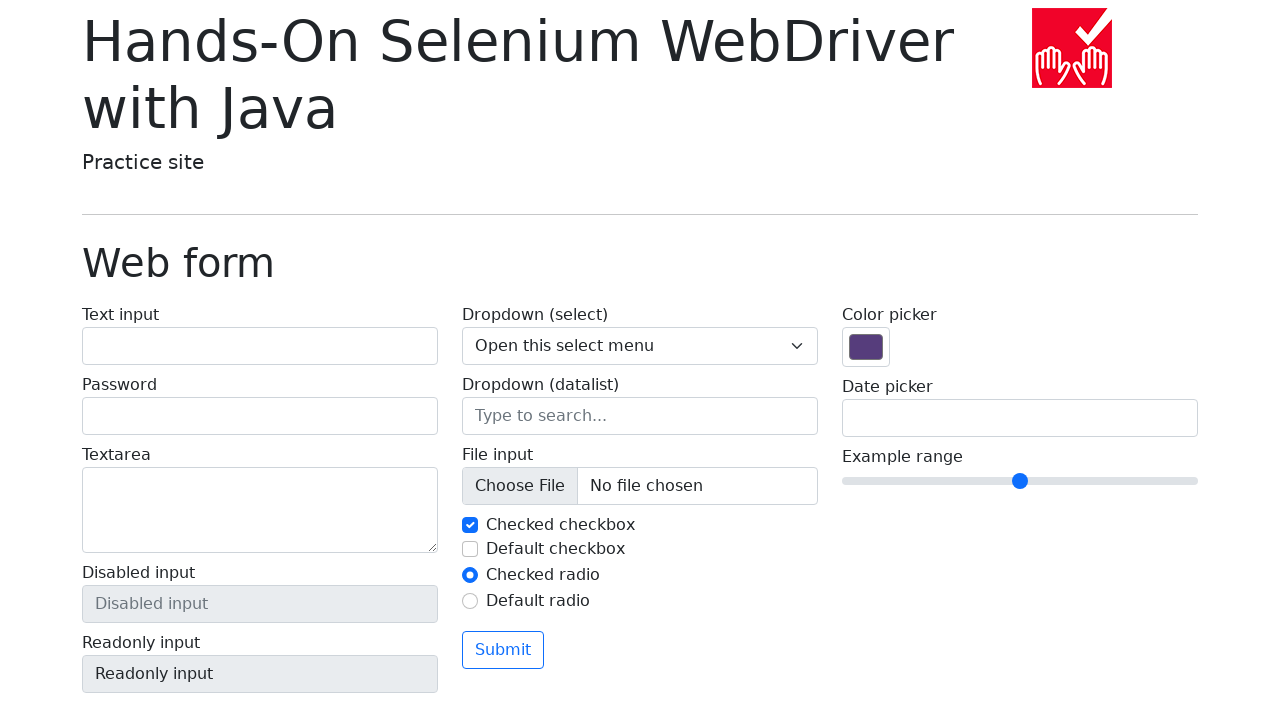

Verified that my-radio-1 is initially checked
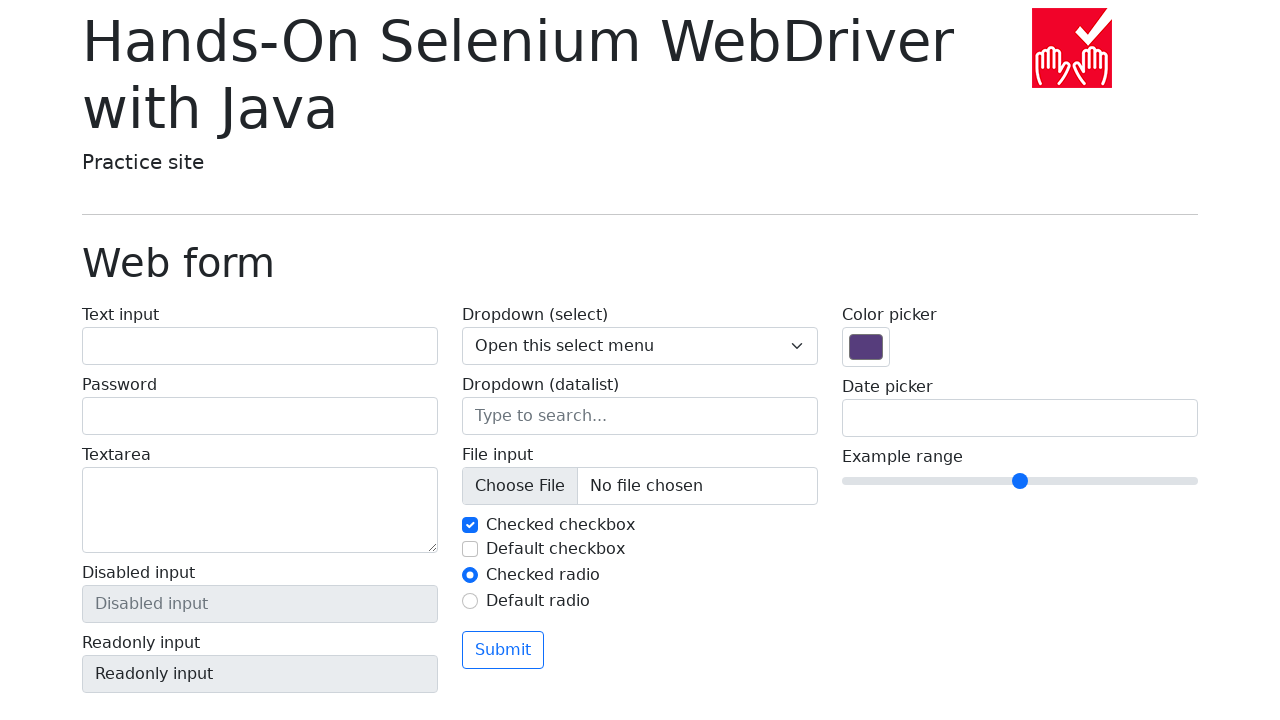

Verified that my-radio-2 is initially unchecked
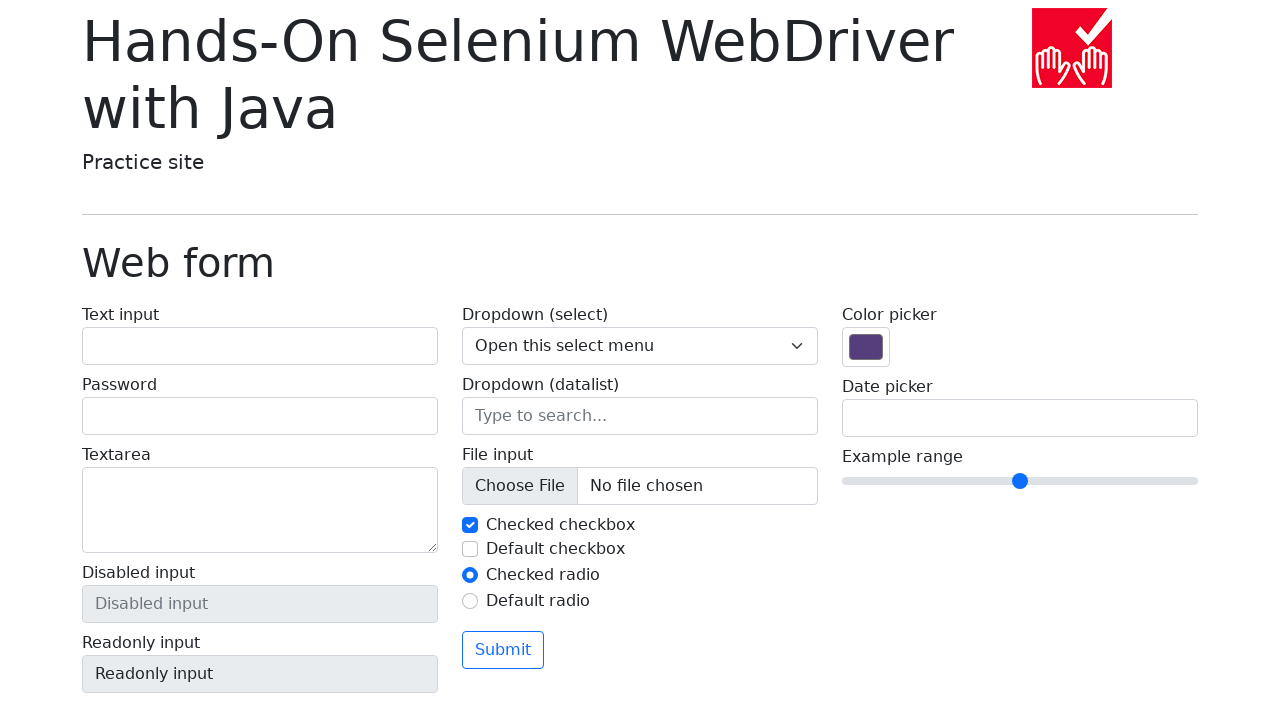

Clicked on the unchecked radio button (my-radio-2) at (470, 601) on input#my-radio-2
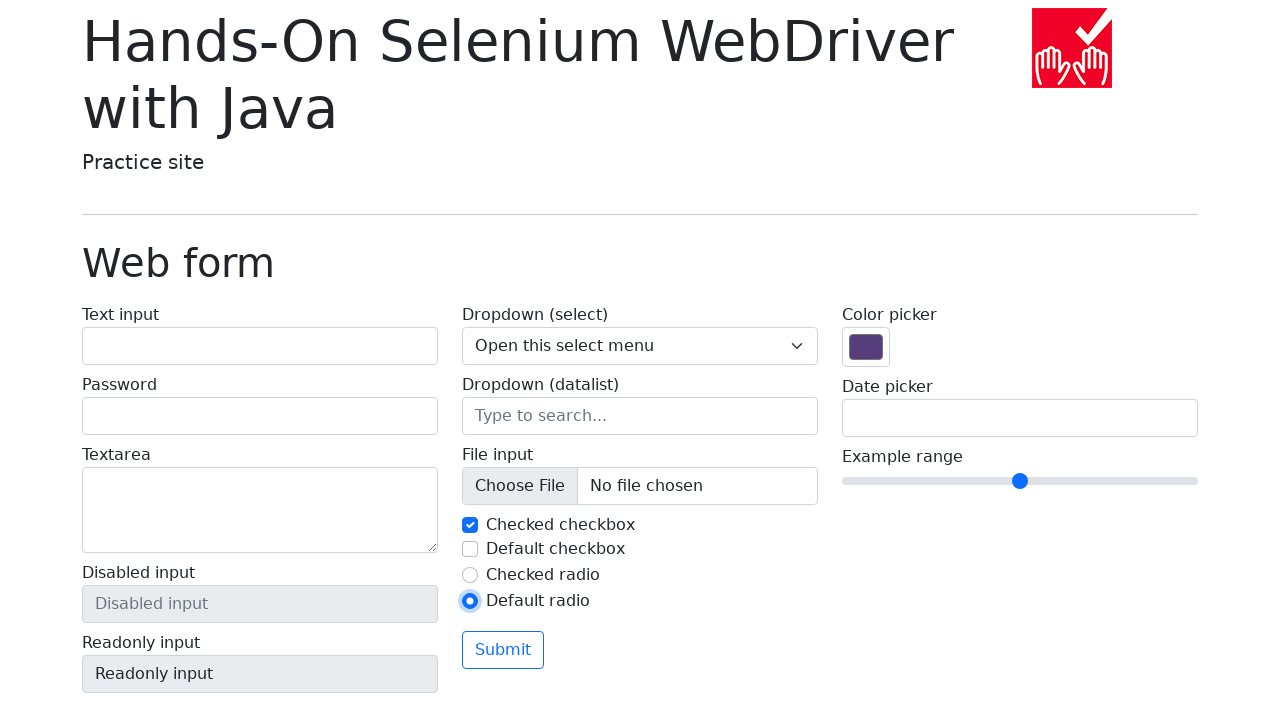

Verified that my-radio-1 is now unchecked
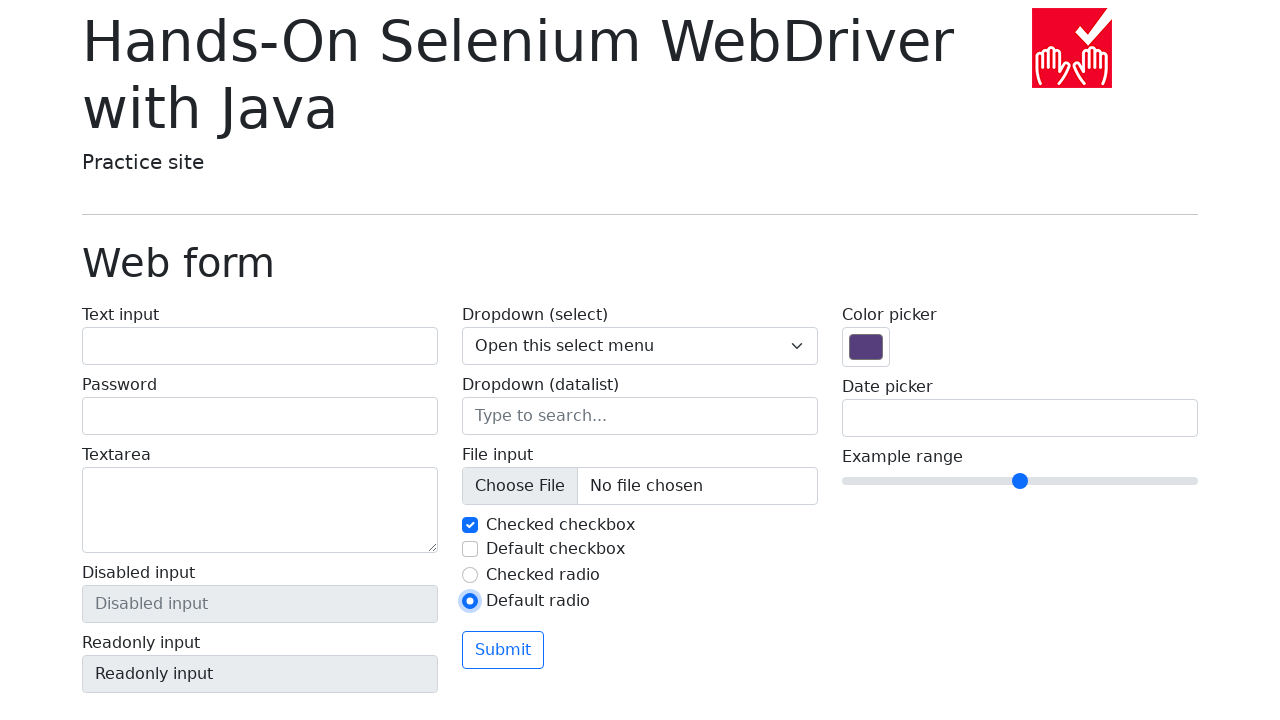

Verified that my-radio-2 is now checked
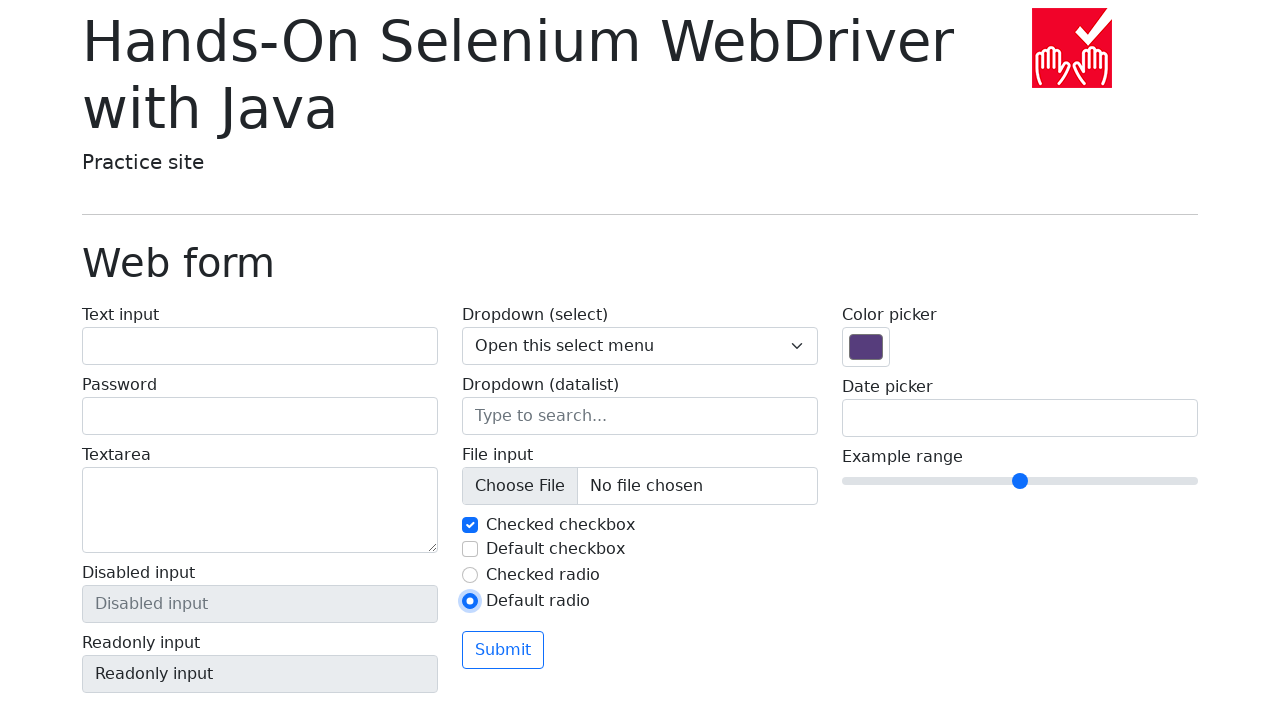

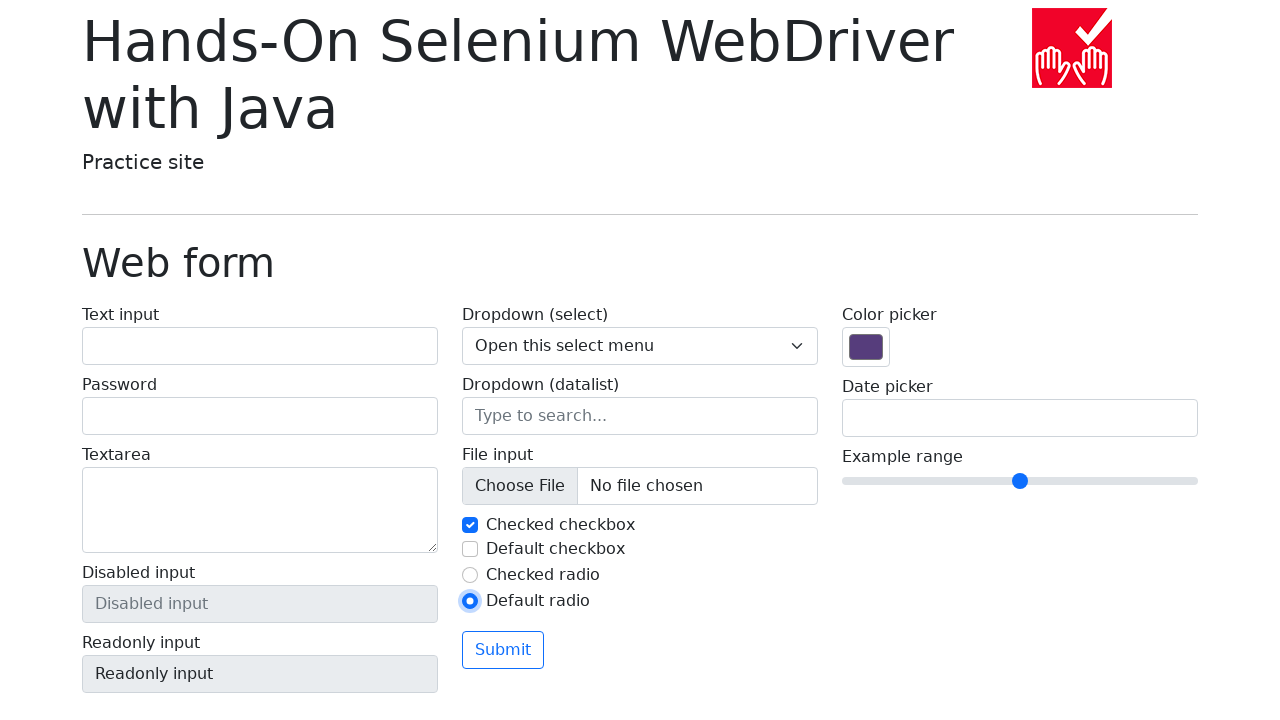